Tests that clicking the login button without entering any credentials displays the "Username is required" error message

Starting URL: https://www.saucedemo.com/

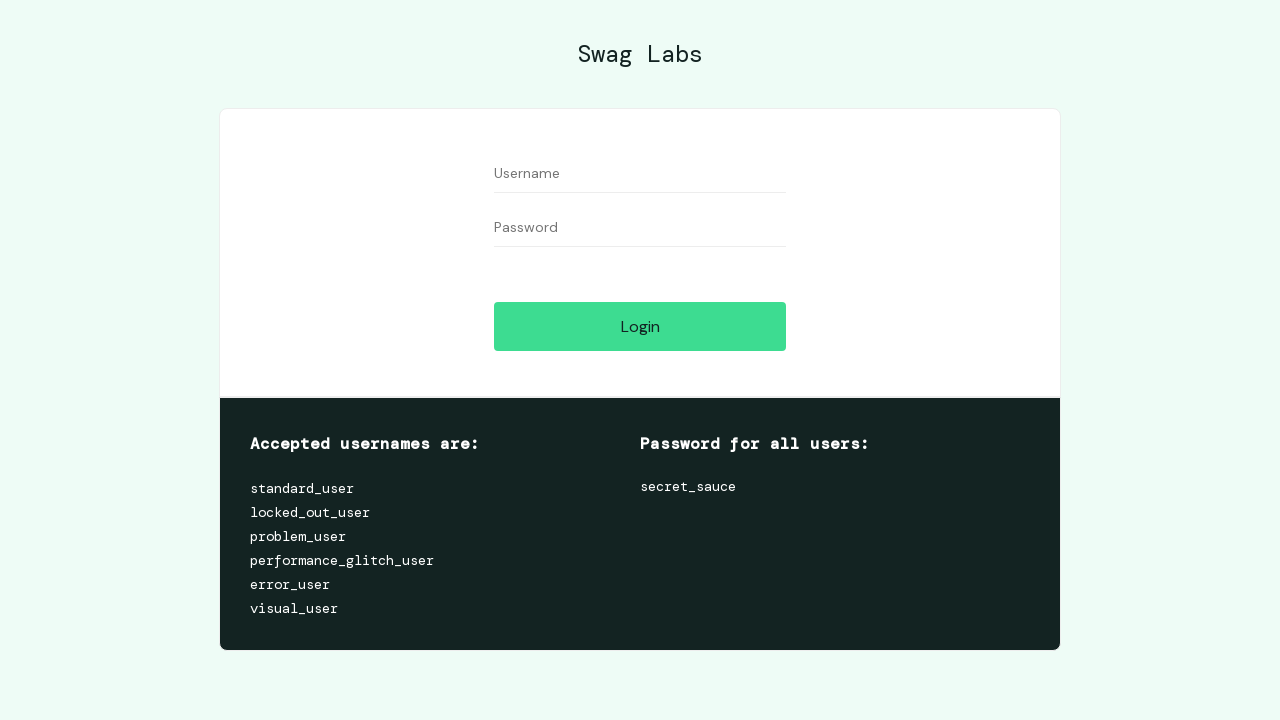

Login button is visible and ready
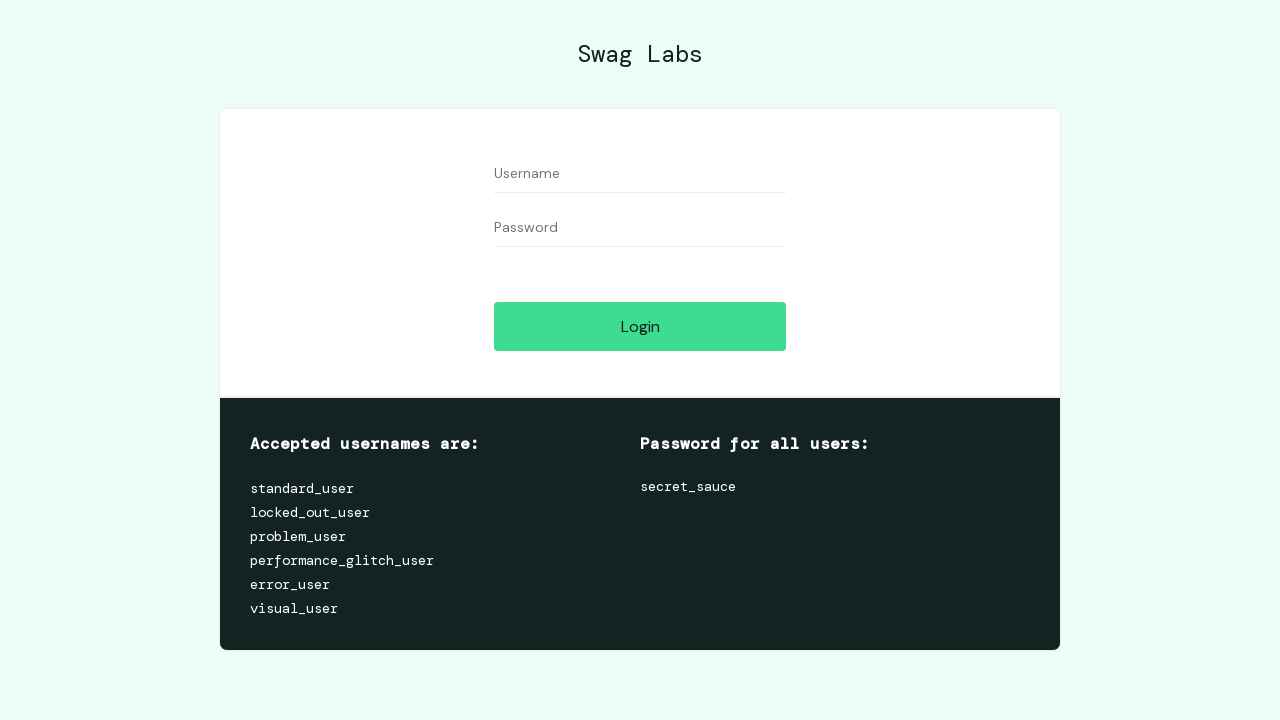

Clicked login button without entering credentials at (640, 326) on #login-button
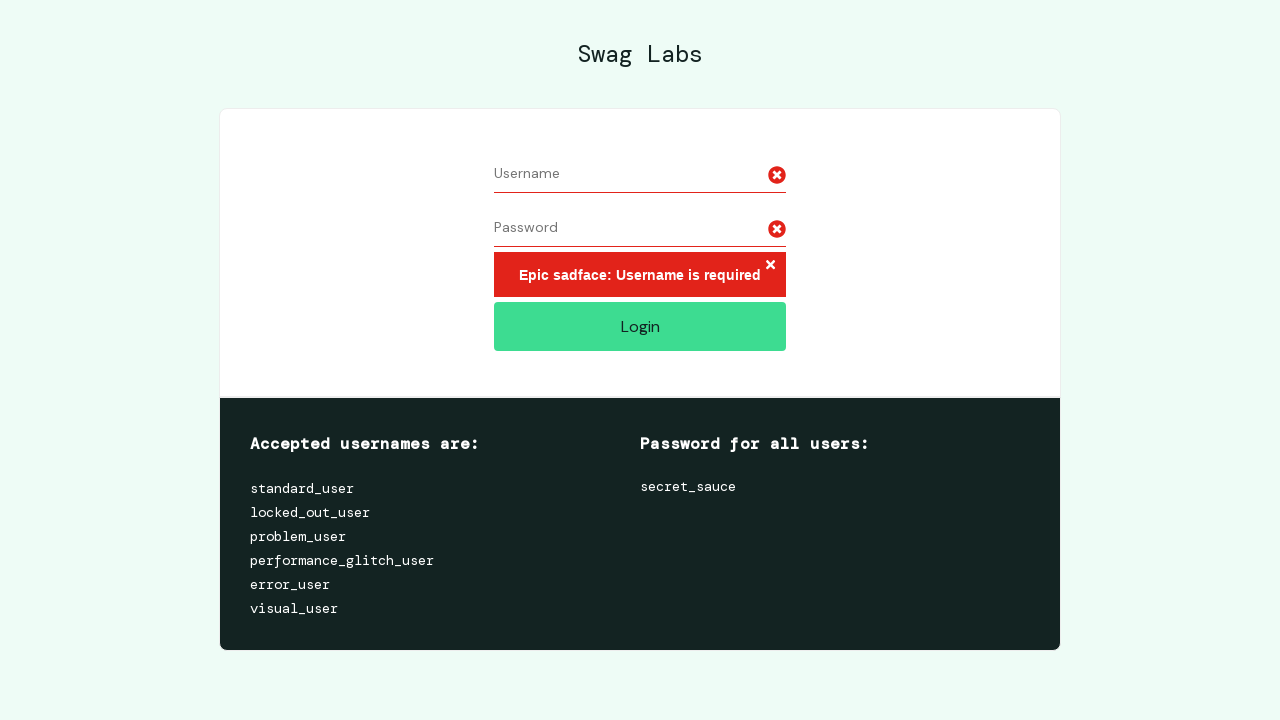

Error message appeared after clicking login without credentials
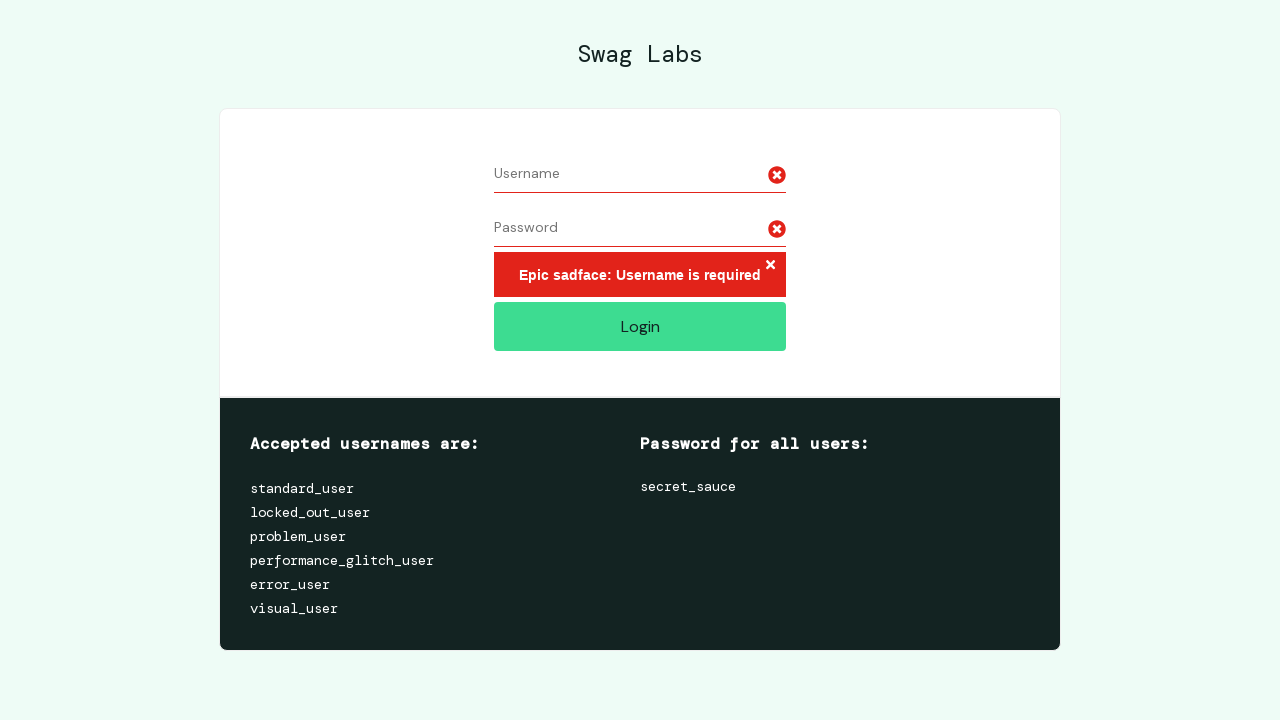

Located error message element
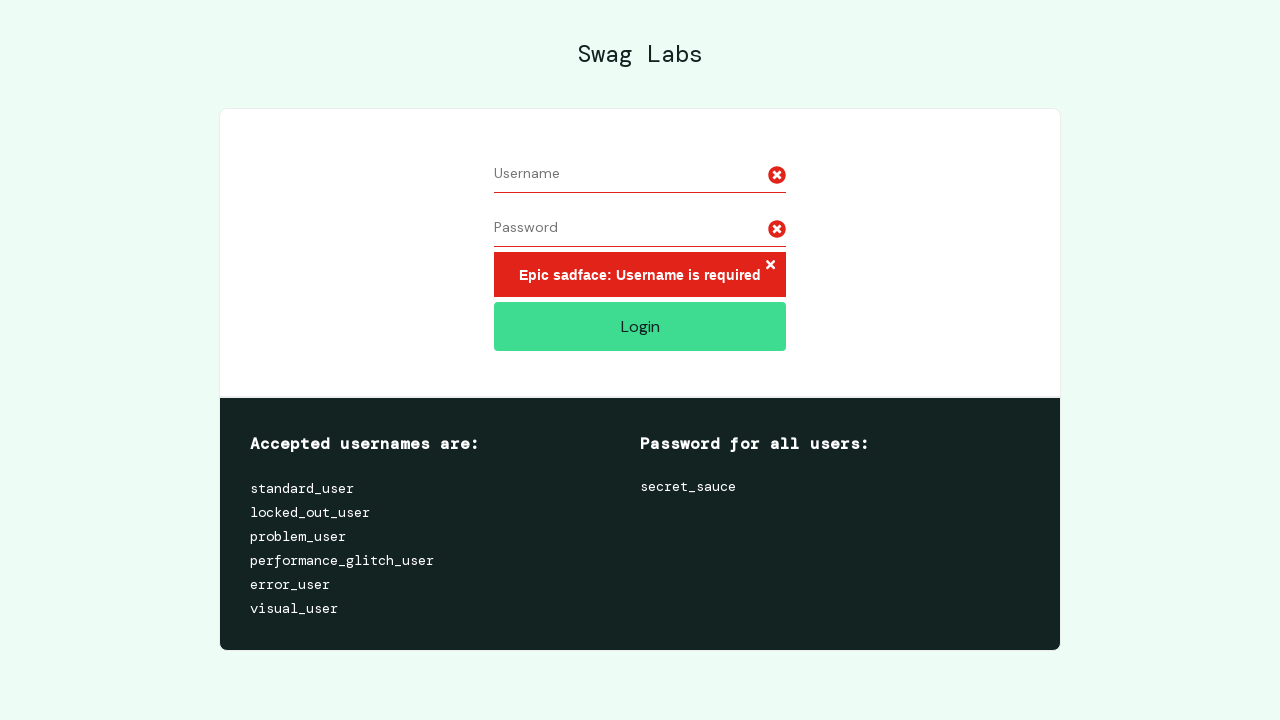

Verified error message displays 'Epic sadface: Username is required'
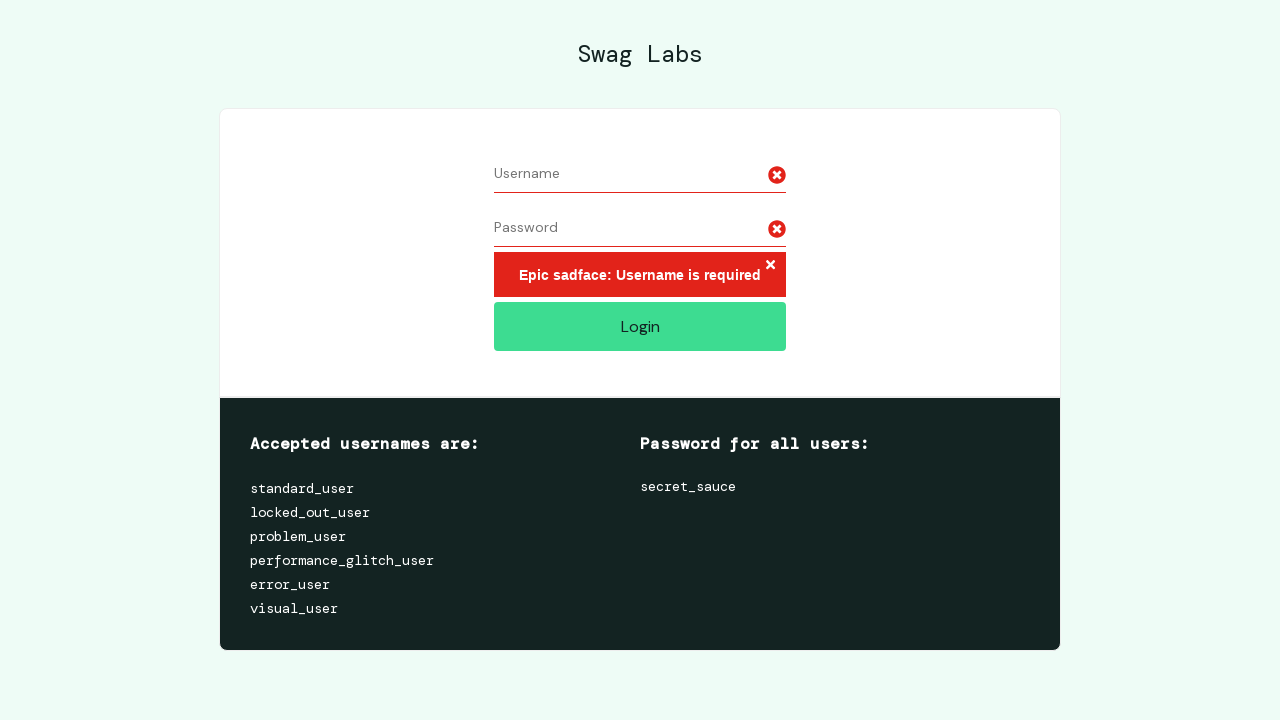

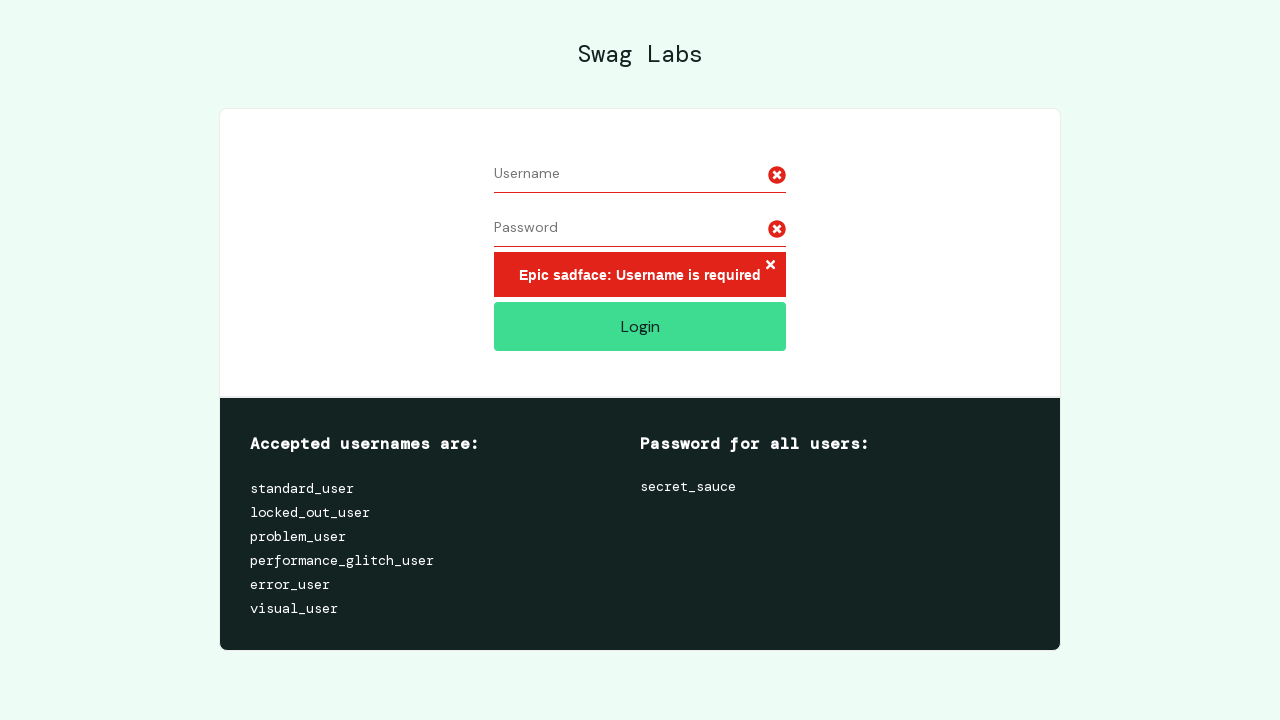